Navigates to the v-notes website and verifies the page title matches the expected value "v Notes"

Starting URL: https://vishesh-pandey.github.io/v-notes/

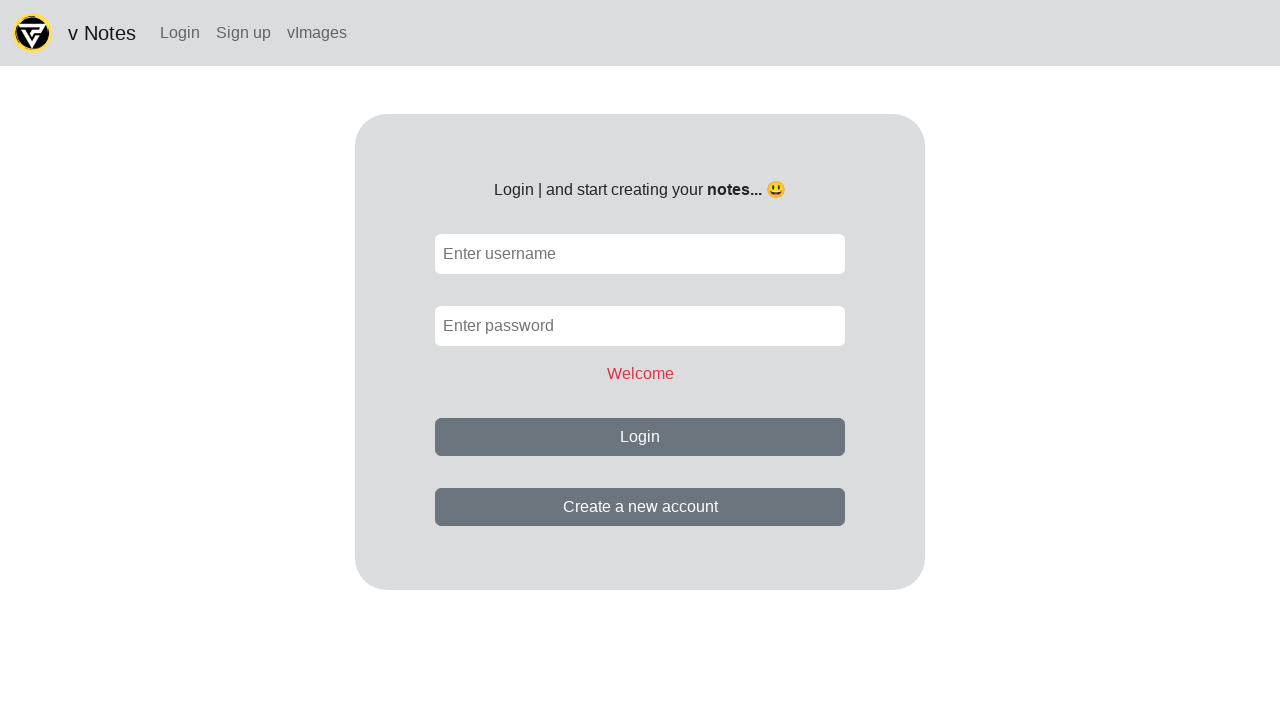

Navigated to v-notes website
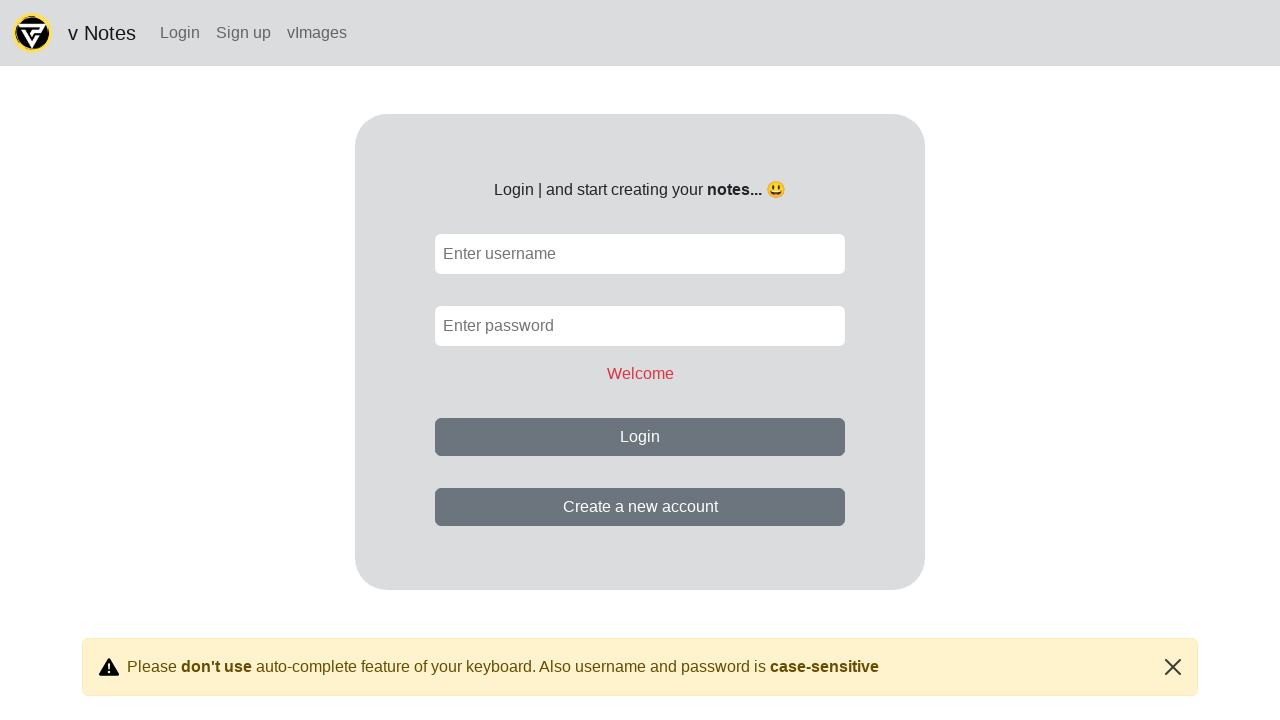

Retrieved page title
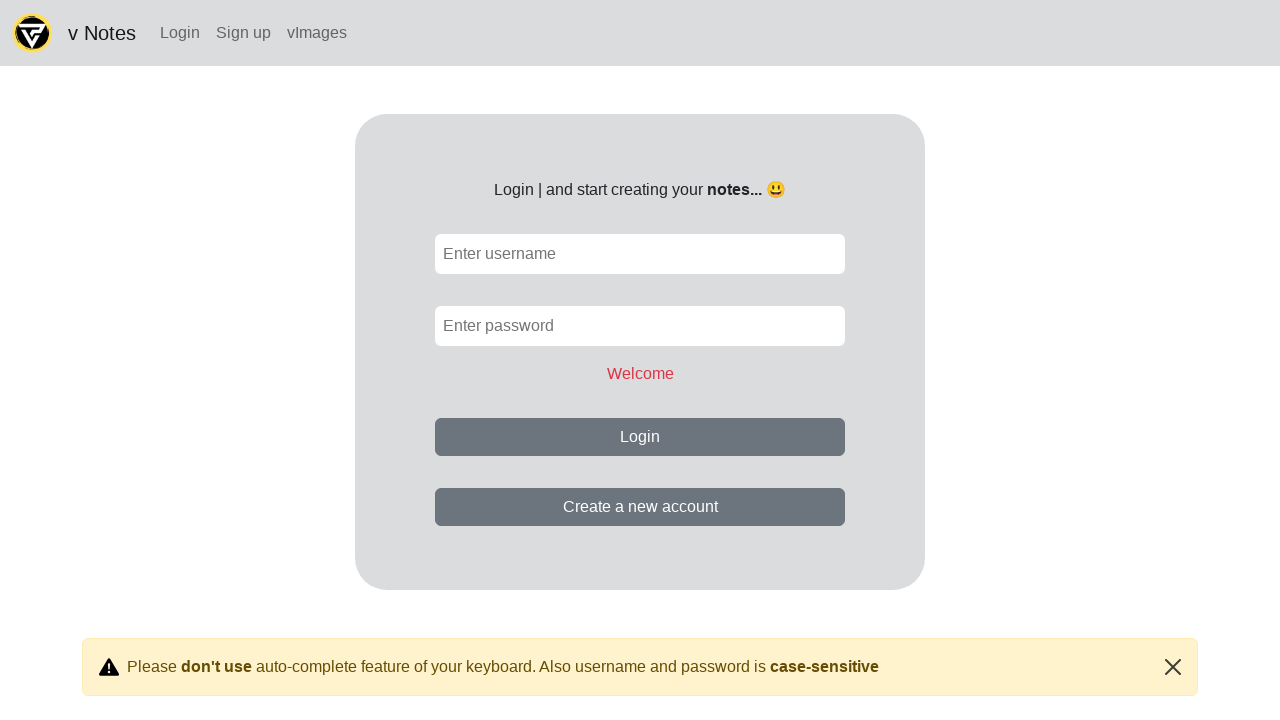

Verified page title matches expected value 'v Notes'
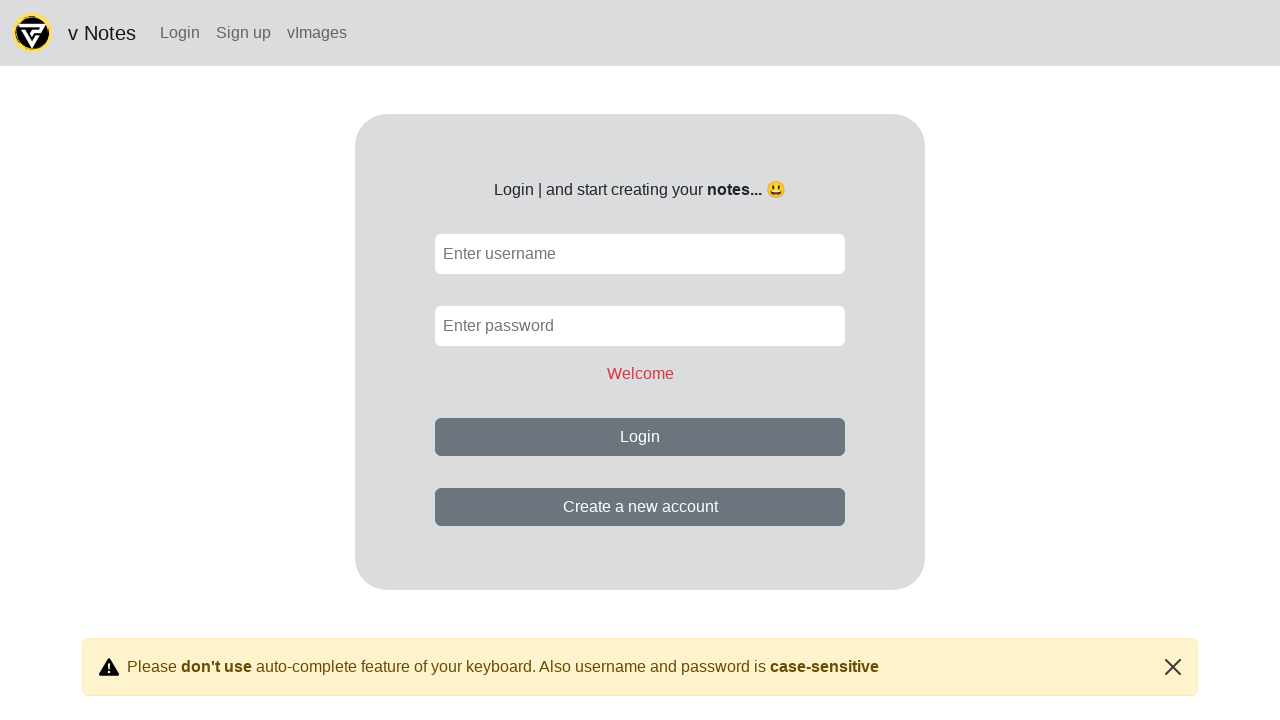

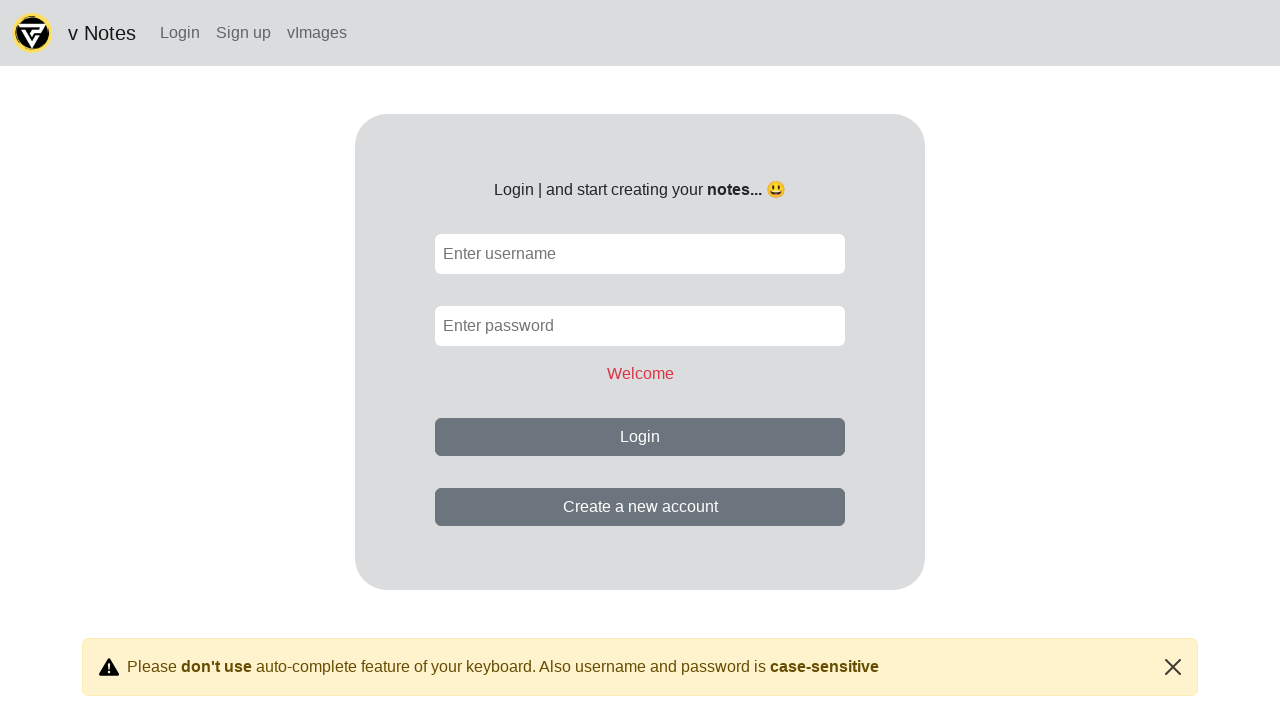